Scrolls down the BigBasket page gradually from top to bottom

Starting URL: https://www.bigbasket.com/

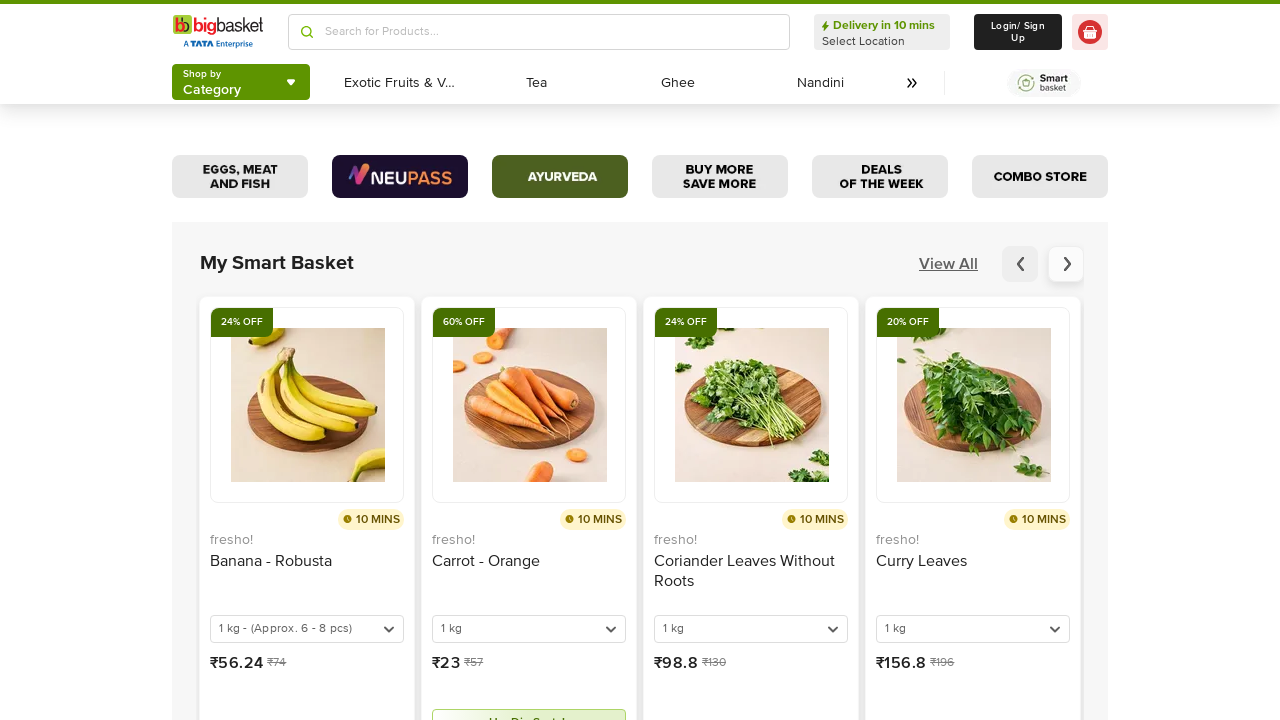

Waited for page to load (domcontentloaded state)
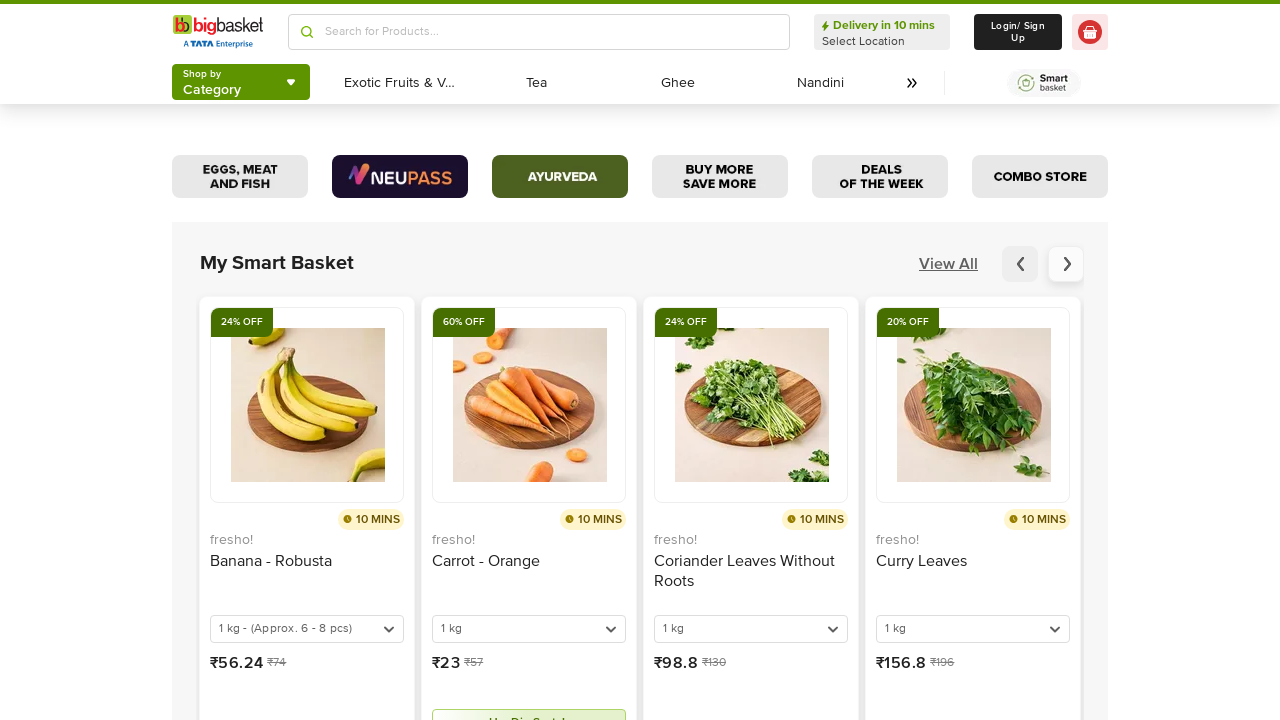

Retrieved total scroll height of page
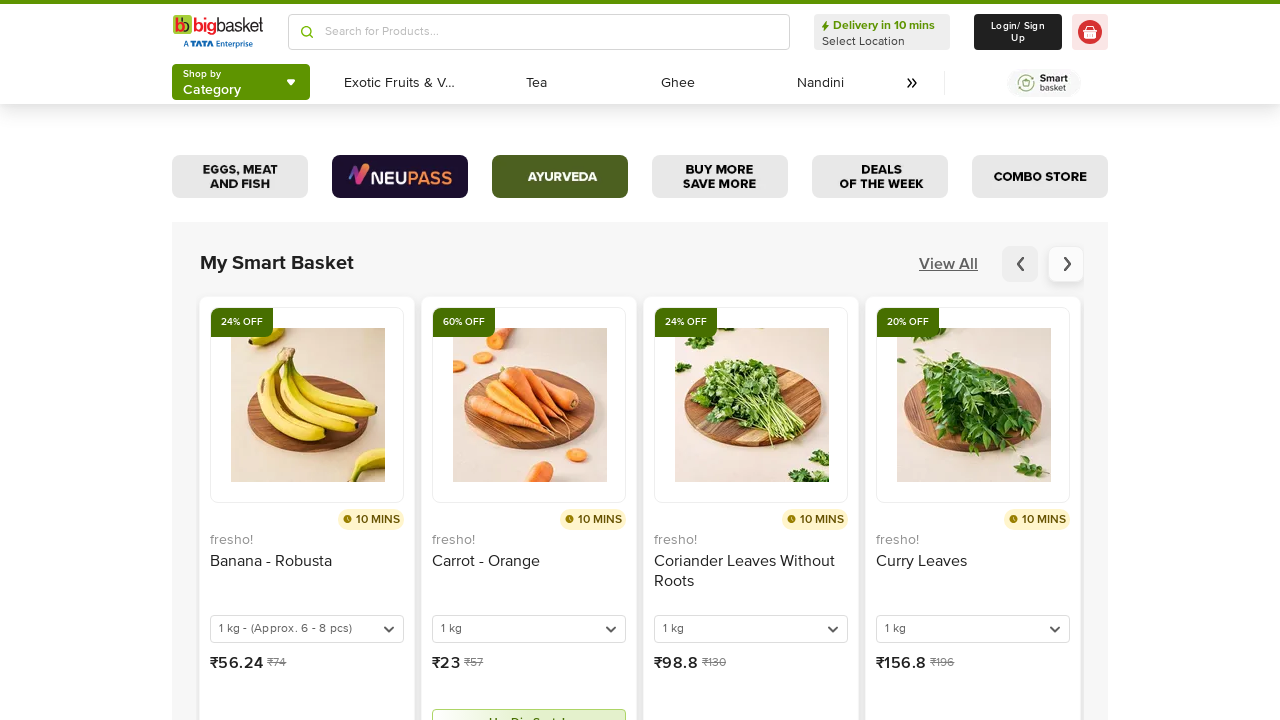

Retrieved screen height
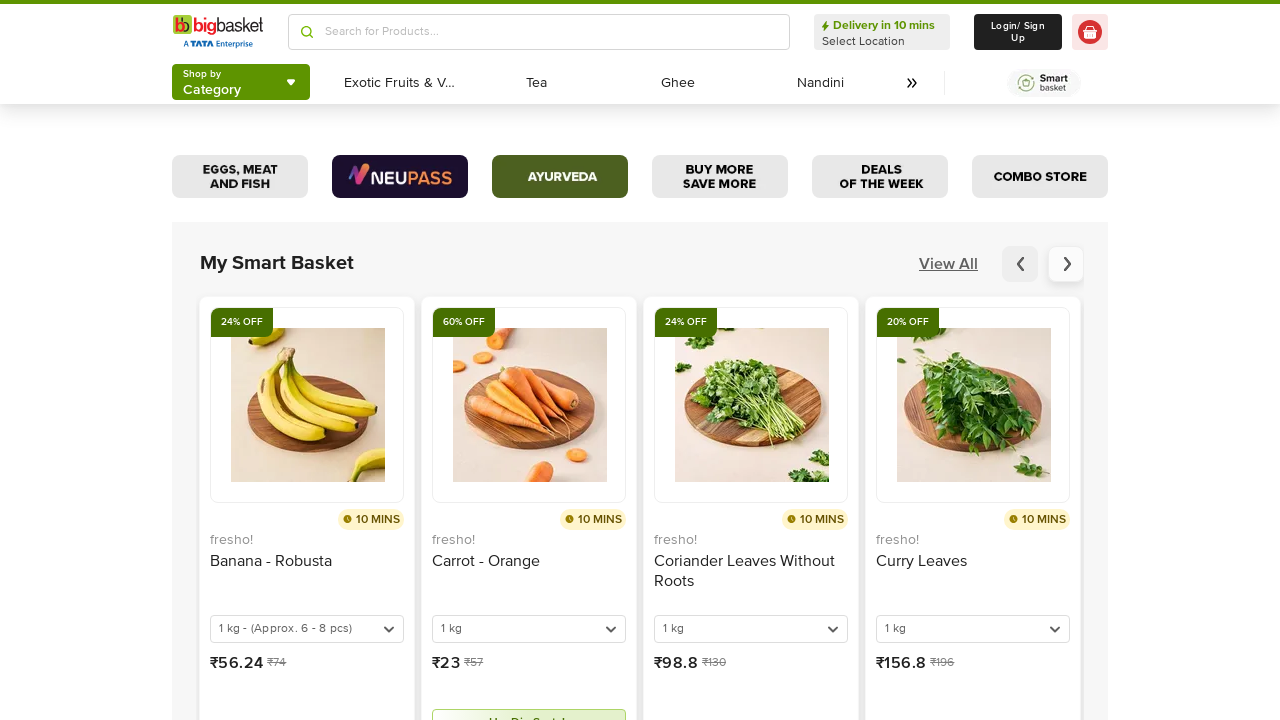

Scrolled down to position 0px
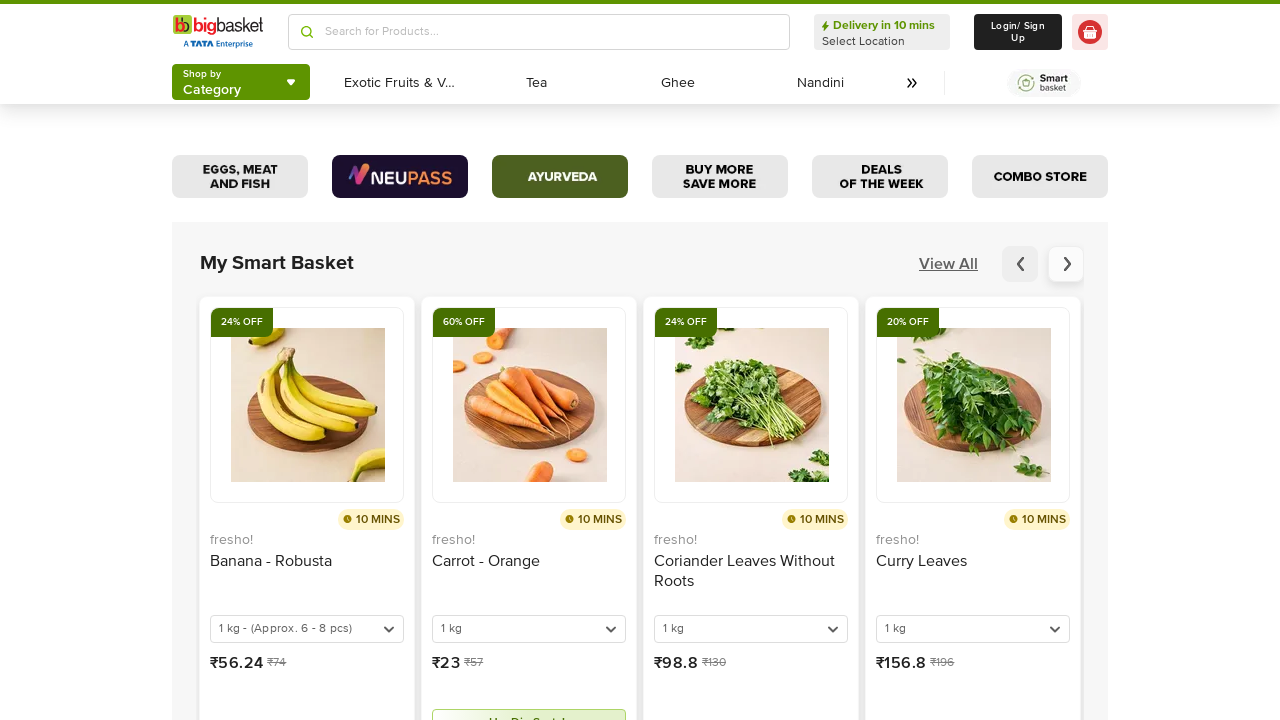

Waited 500ms for content to load
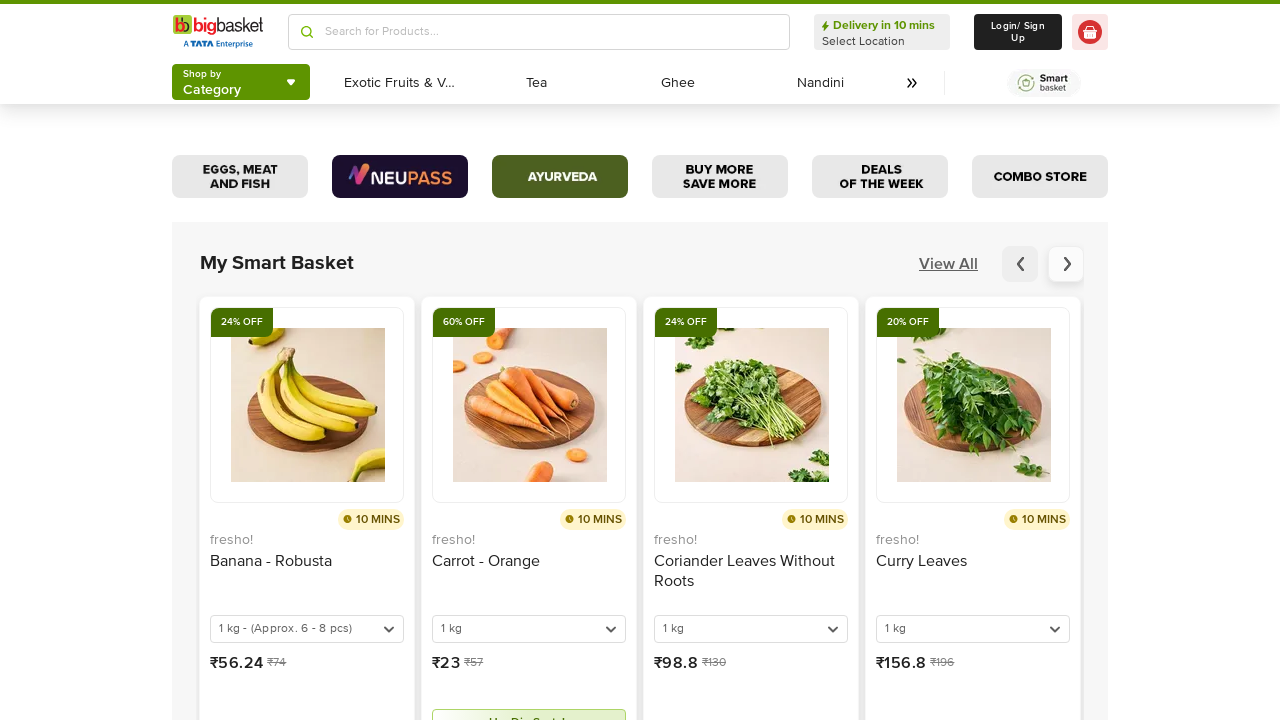

Scrolled down to position 720px
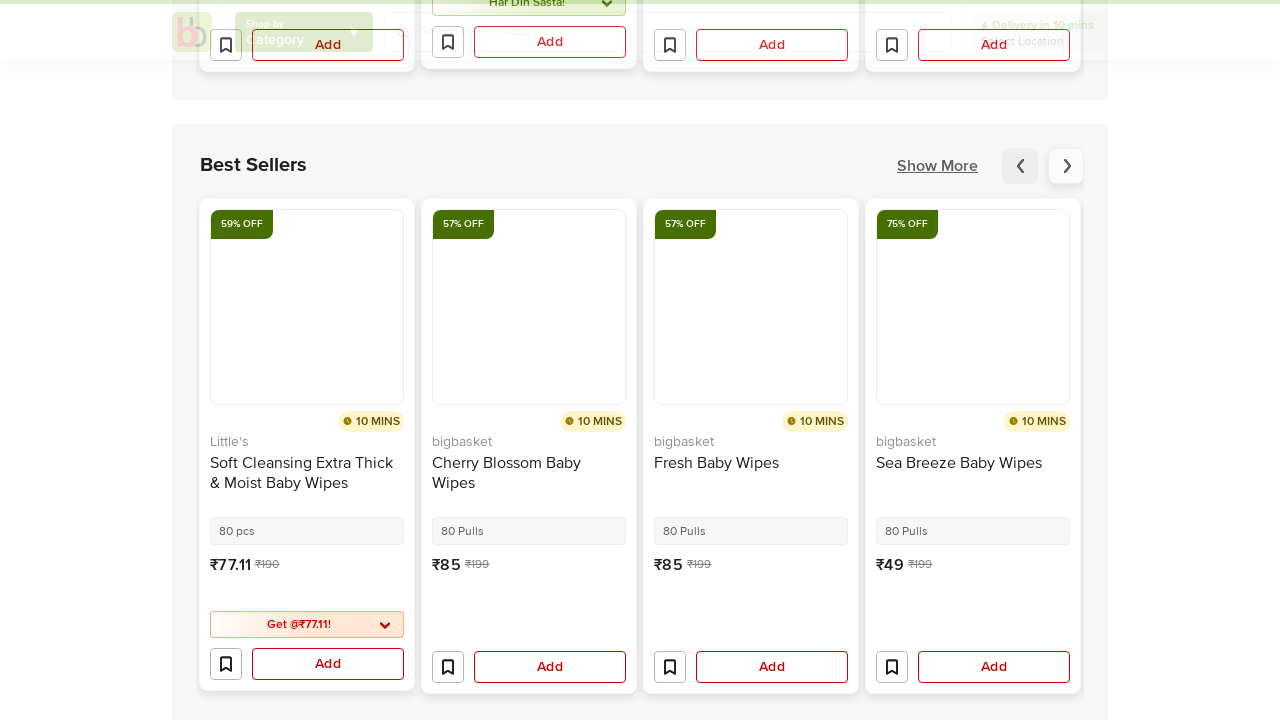

Waited 500ms for content to load
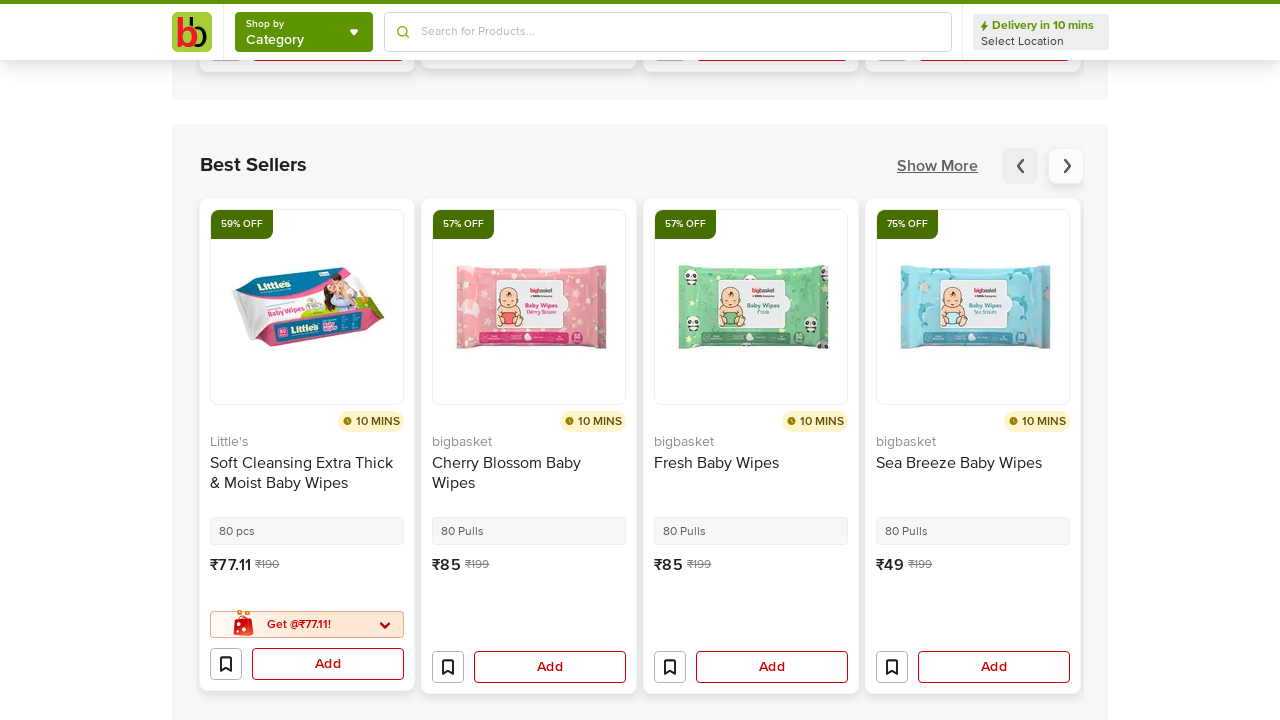

Scrolled down to position 1440px
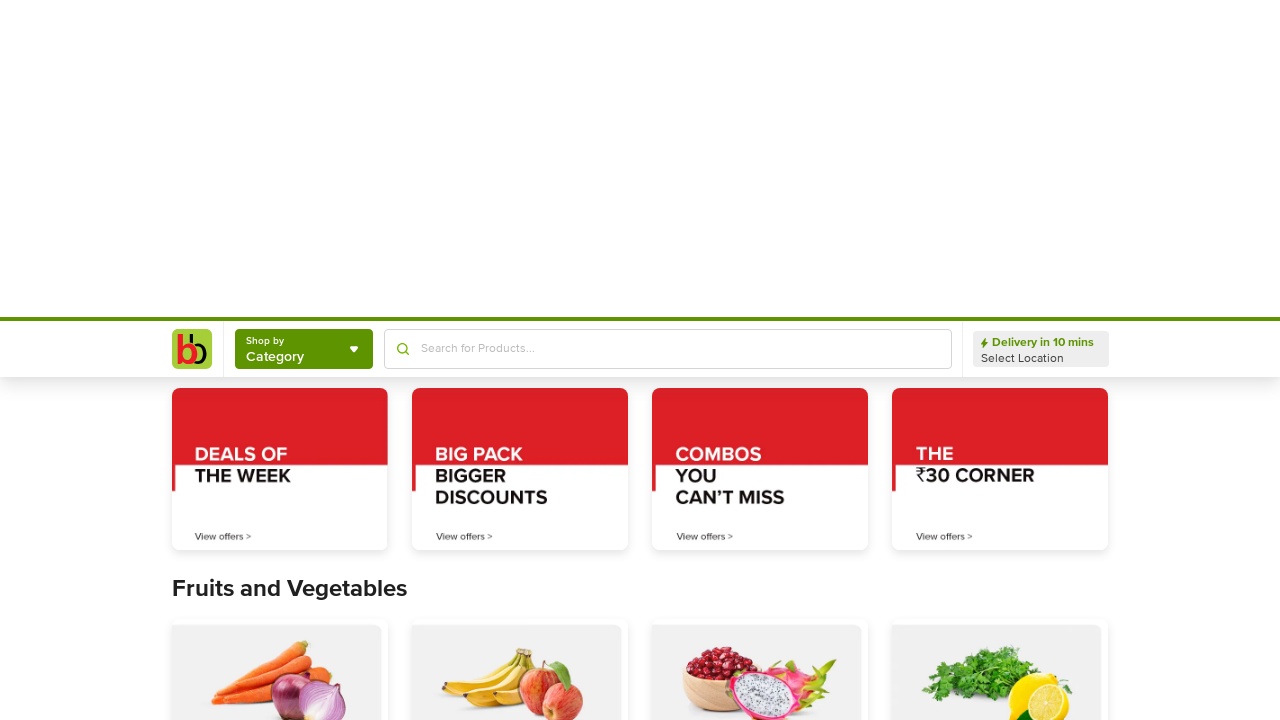

Waited 500ms for content to load
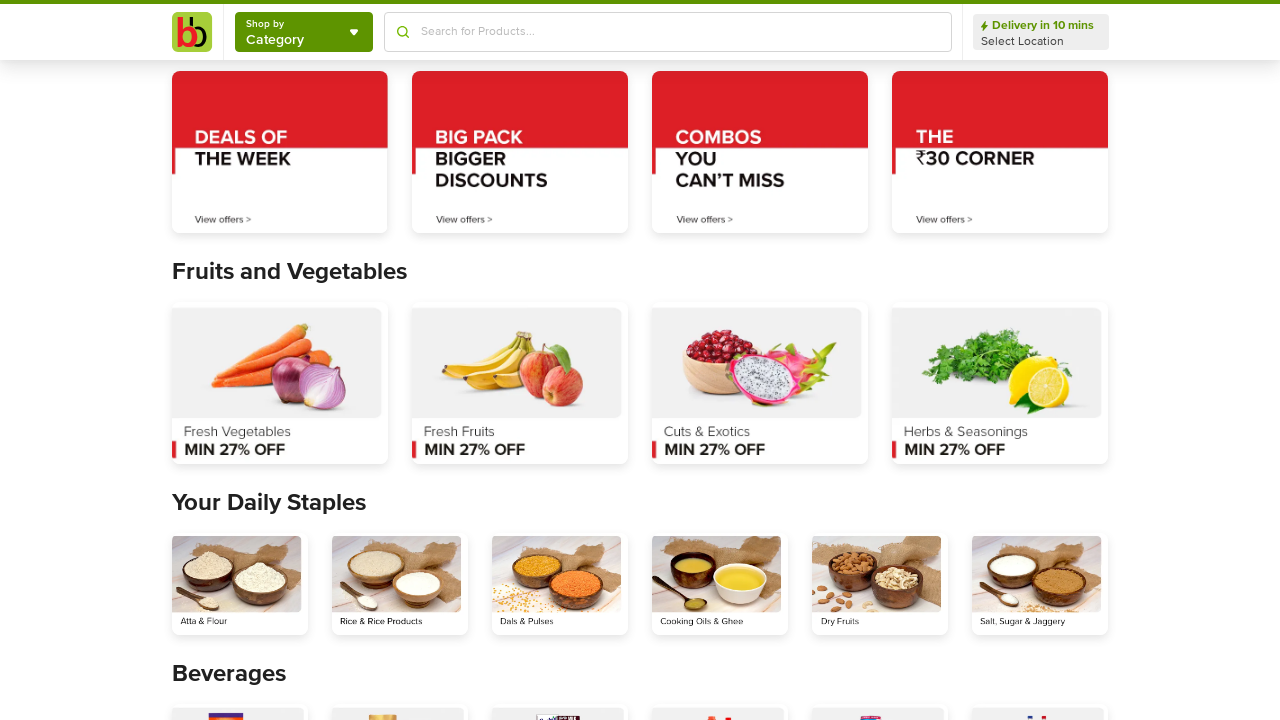

Scrolled down to position 2160px
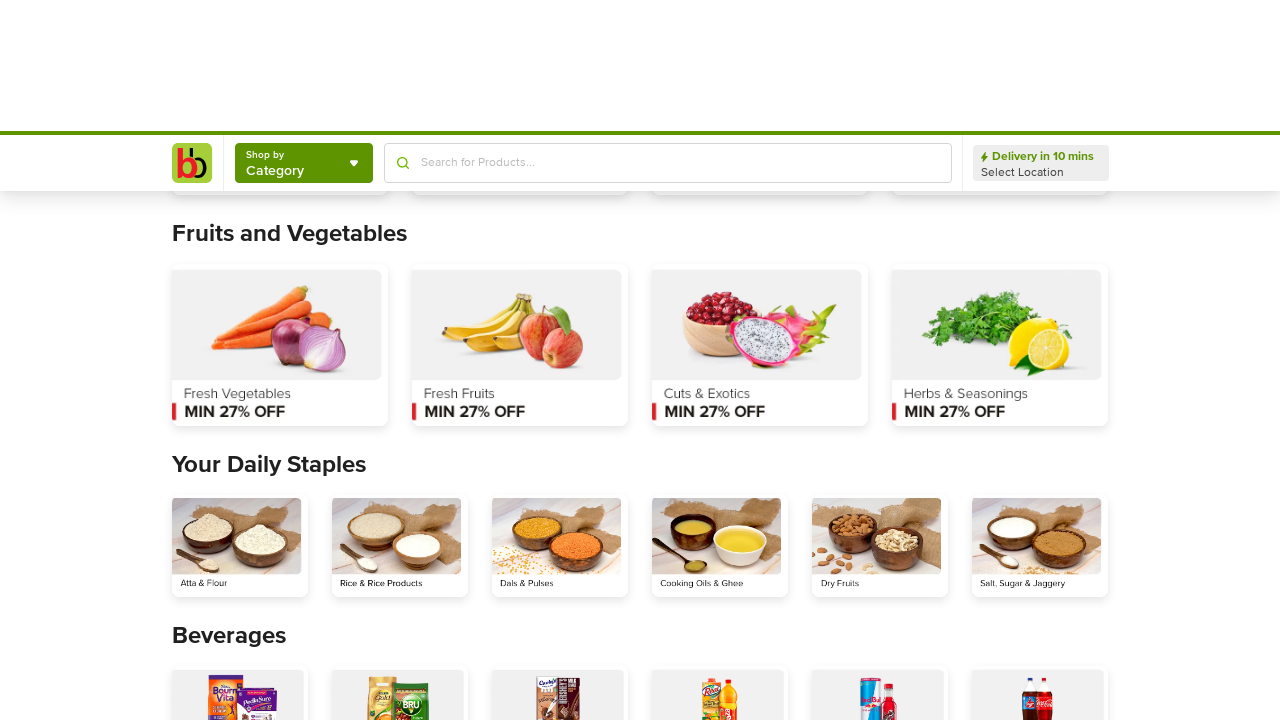

Waited 500ms for content to load
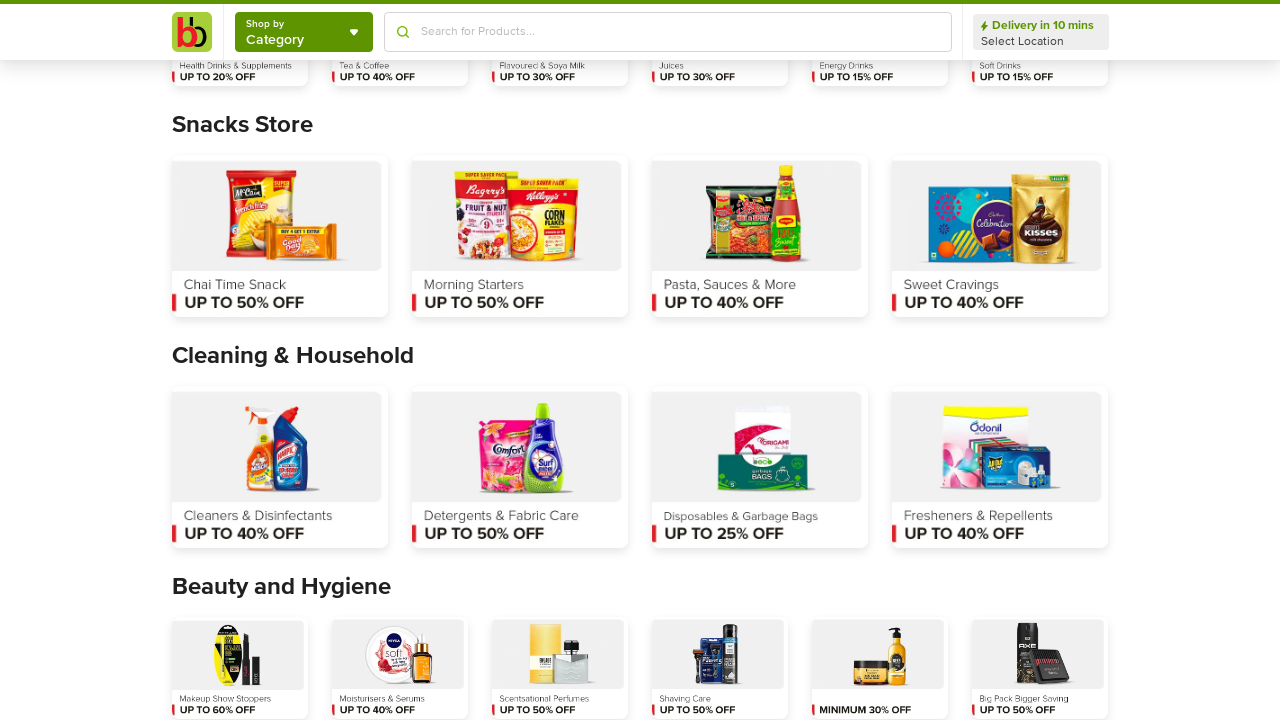

Scrolled down to position 2880px
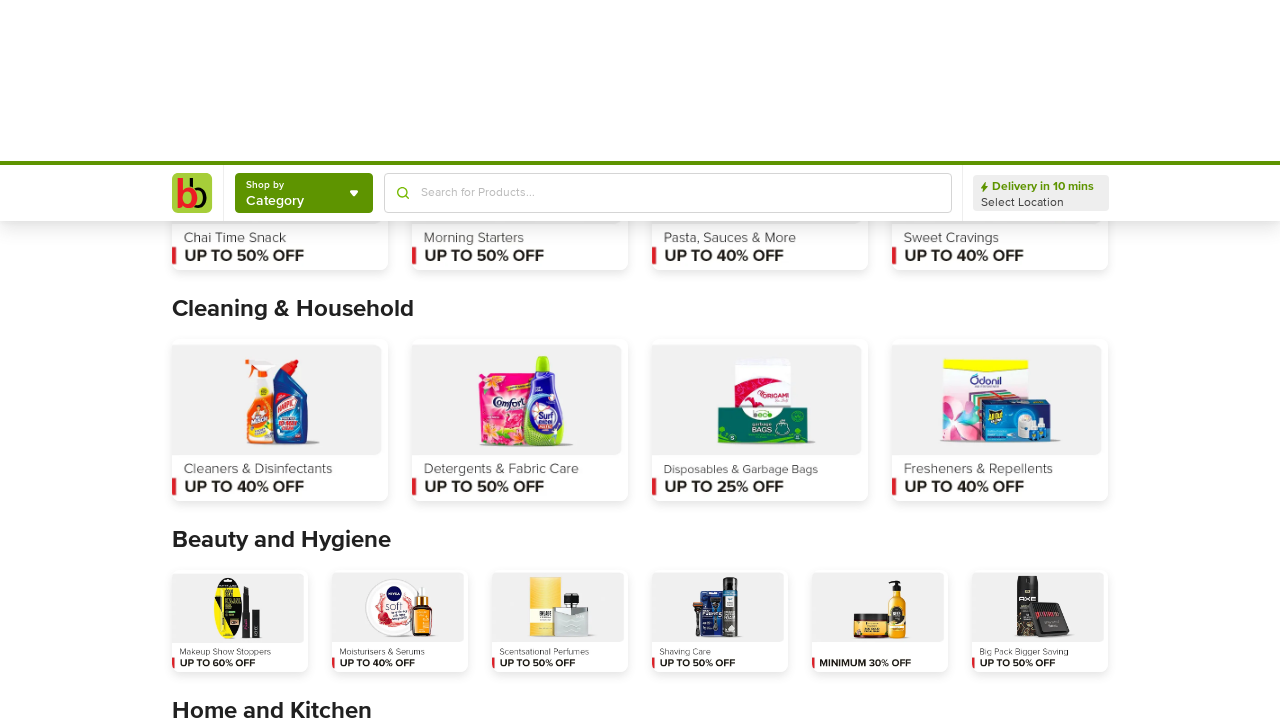

Waited 500ms for content to load
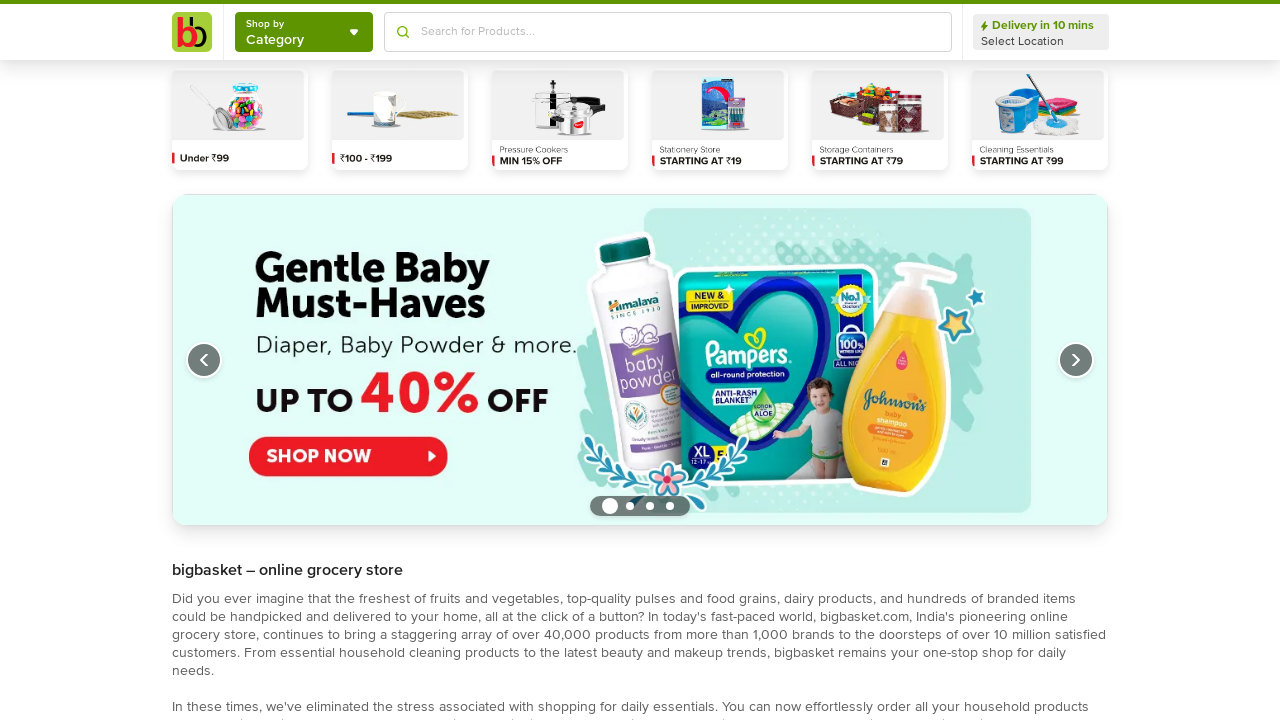

Scrolled down to position 3600px
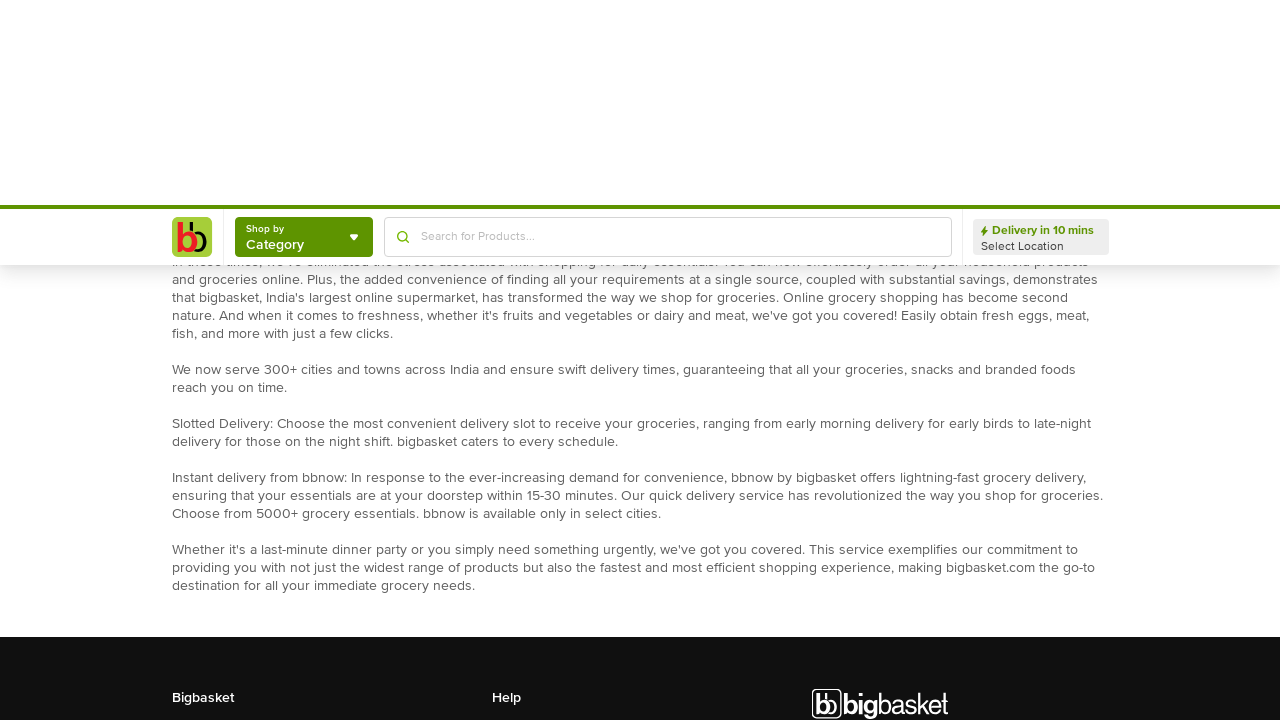

Waited 500ms for content to load
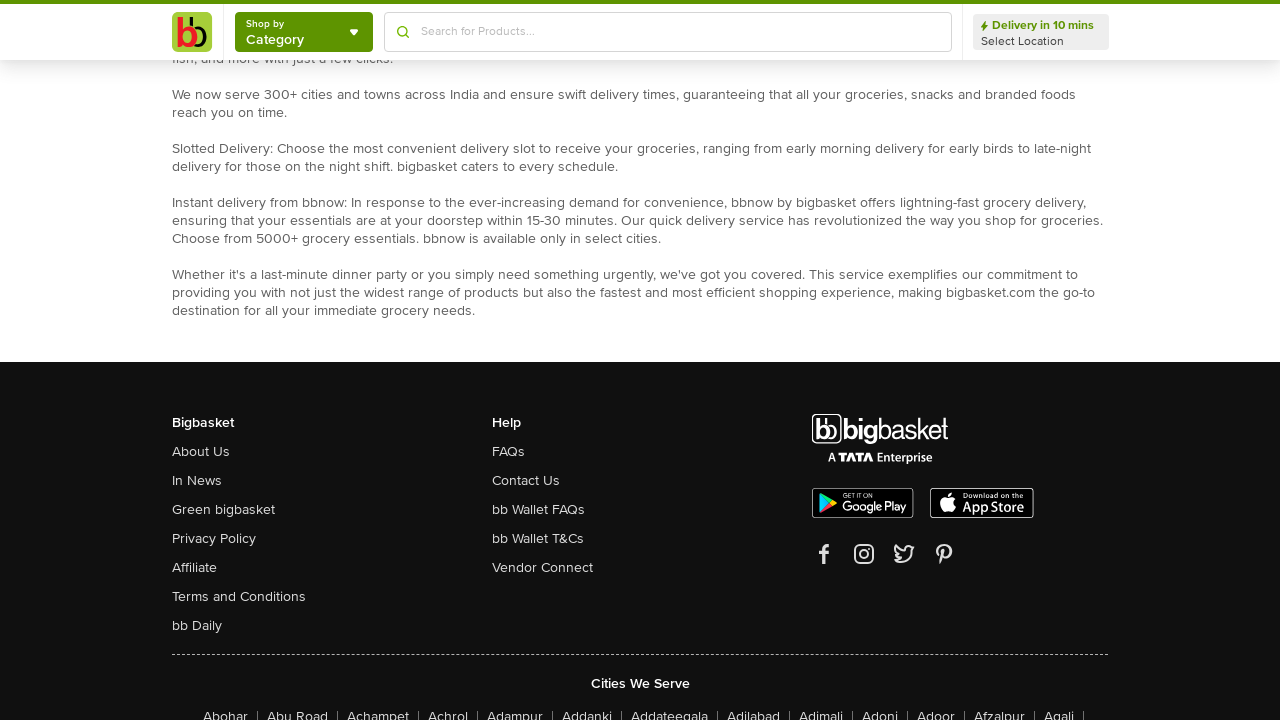

Scrolled down to position 4320px
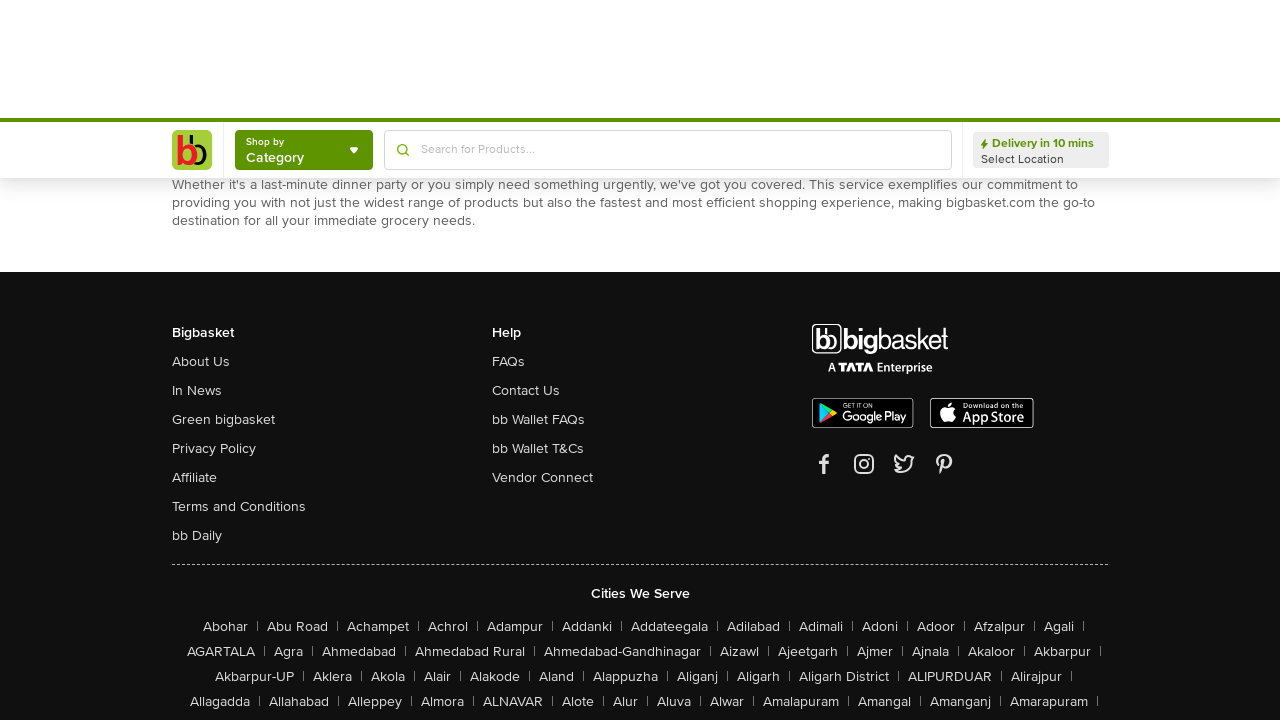

Waited 500ms for content to load
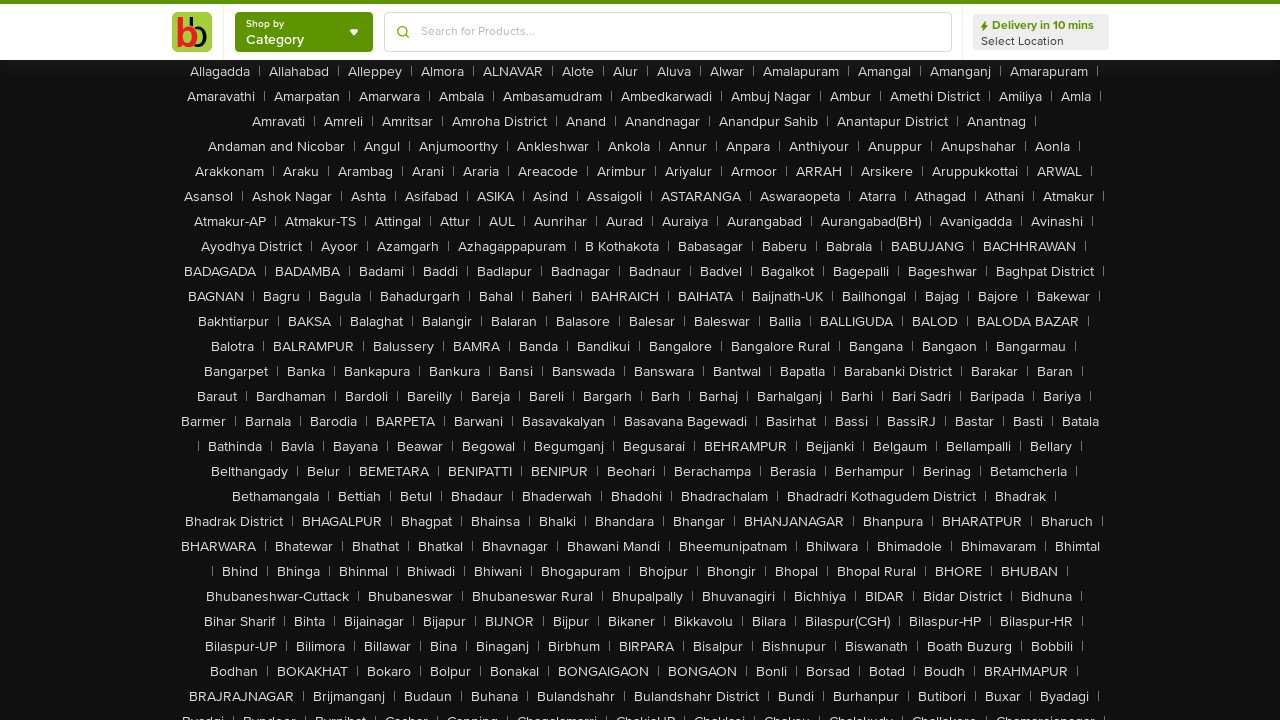

Scrolled down to position 5040px
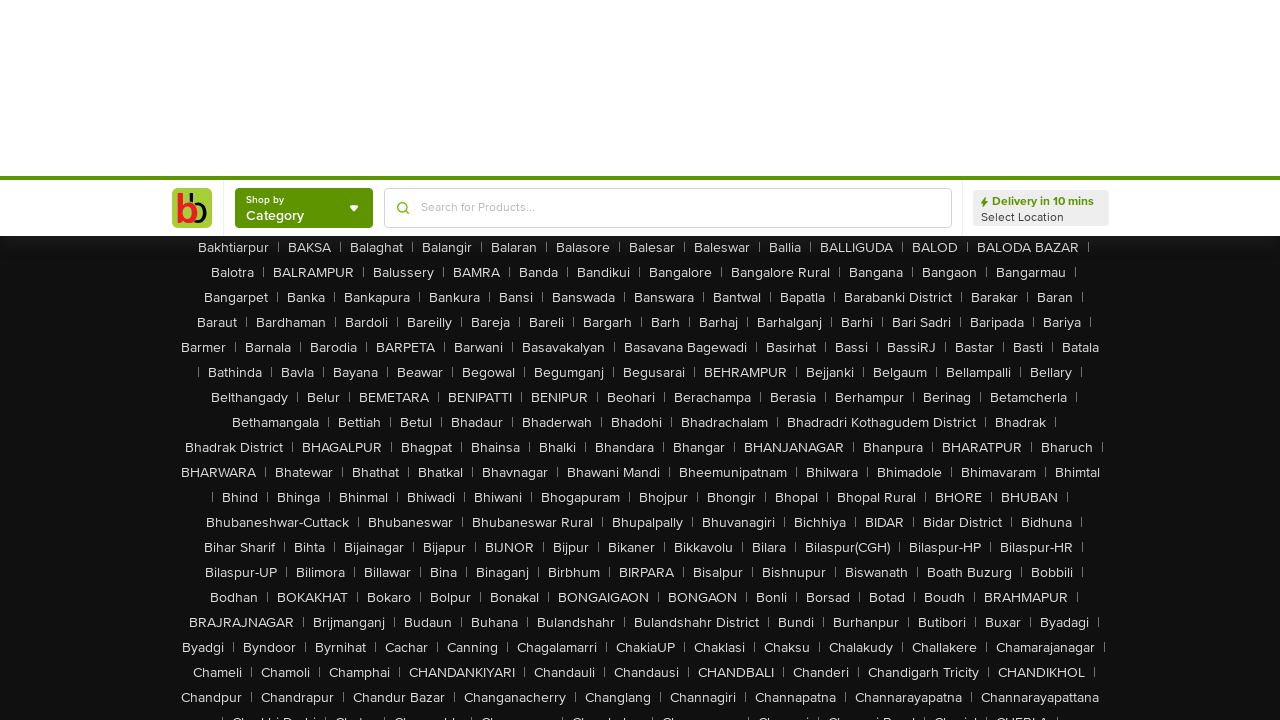

Waited 500ms for content to load
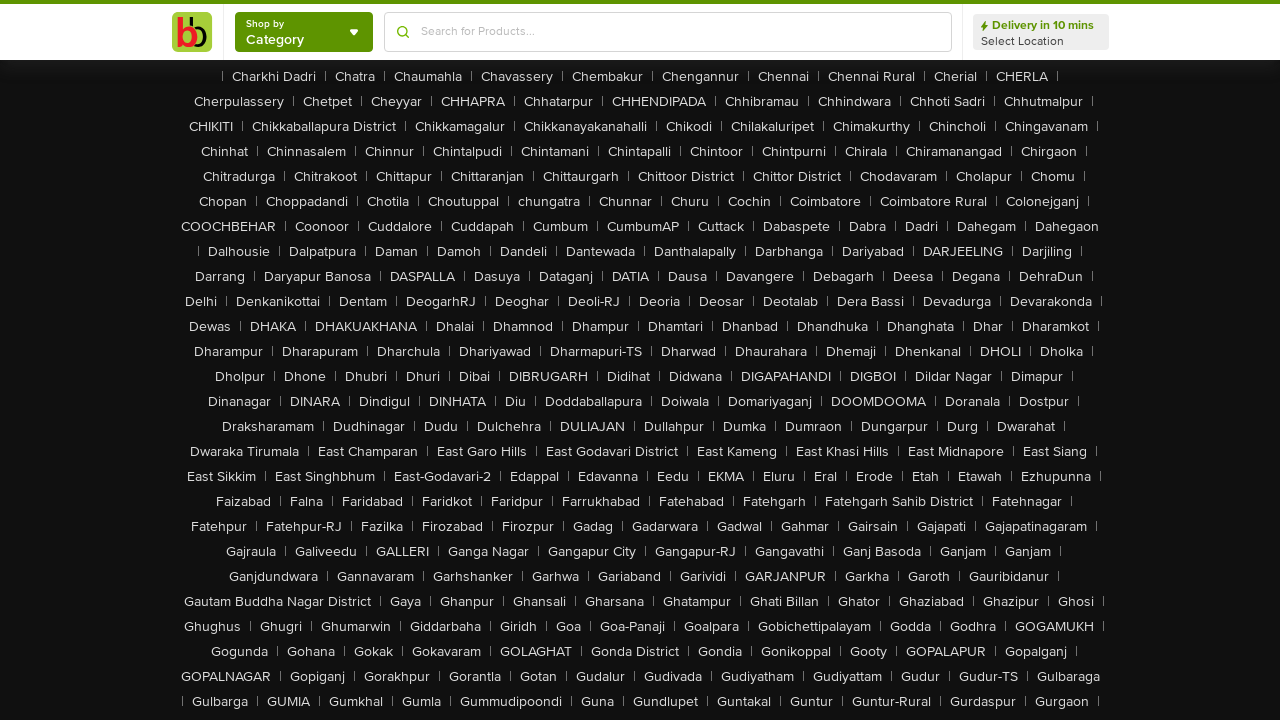

Scrolled down to position 5760px
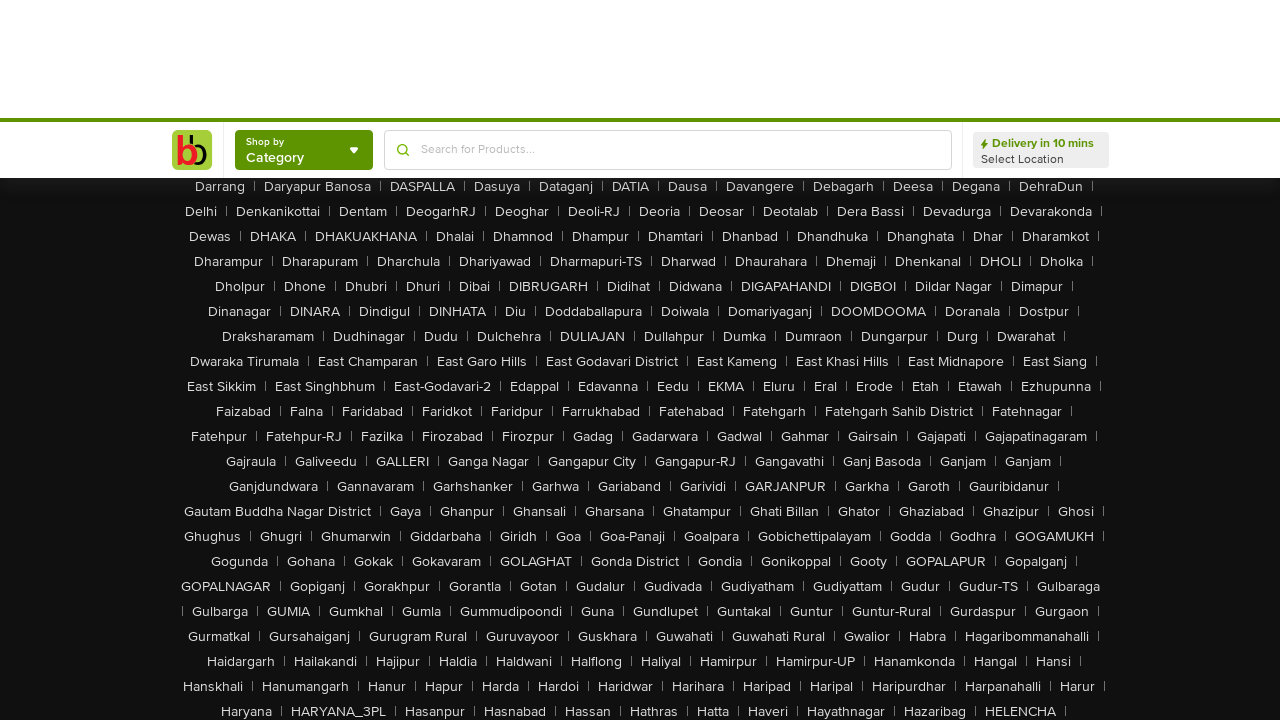

Waited 500ms for content to load
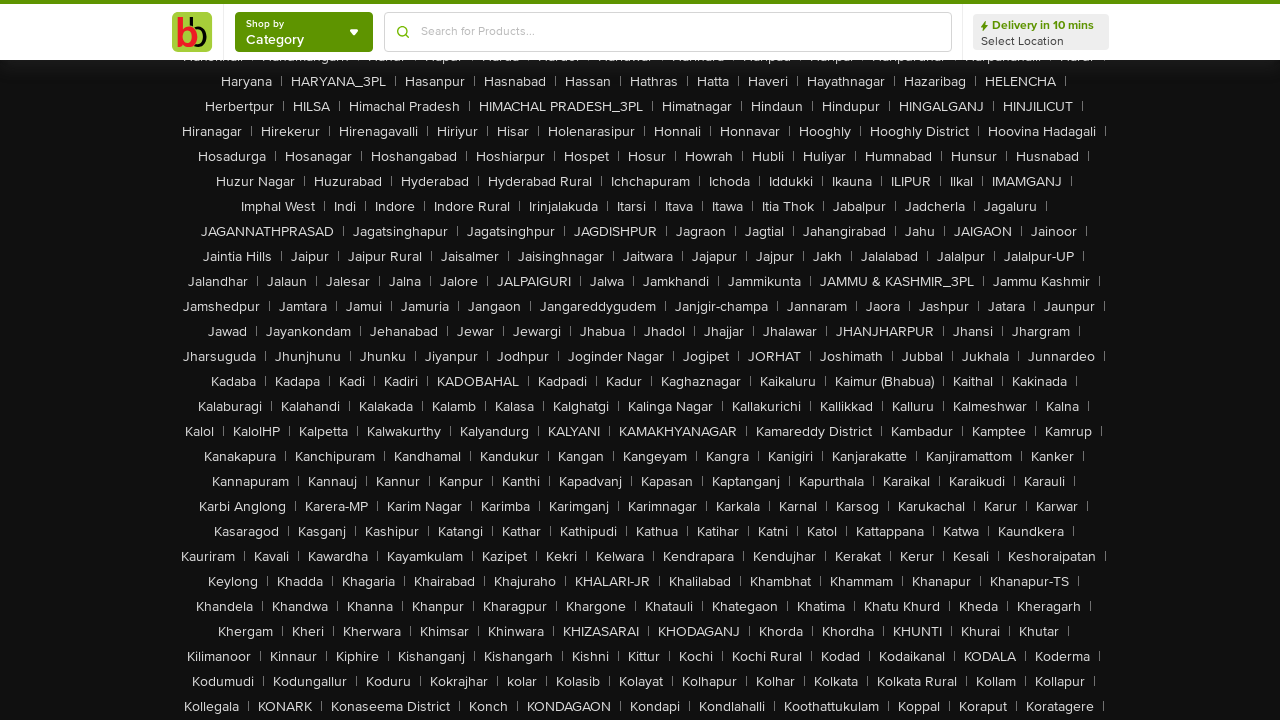

Scrolled down to position 6480px
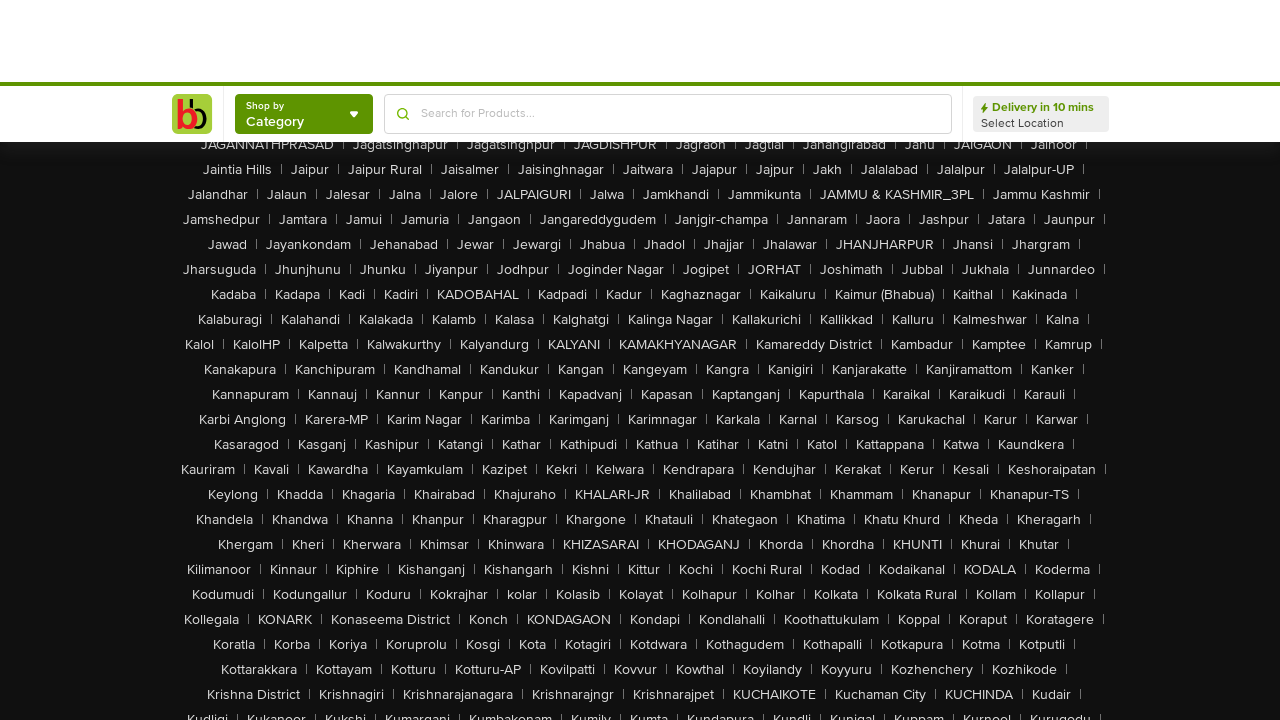

Waited 500ms for content to load
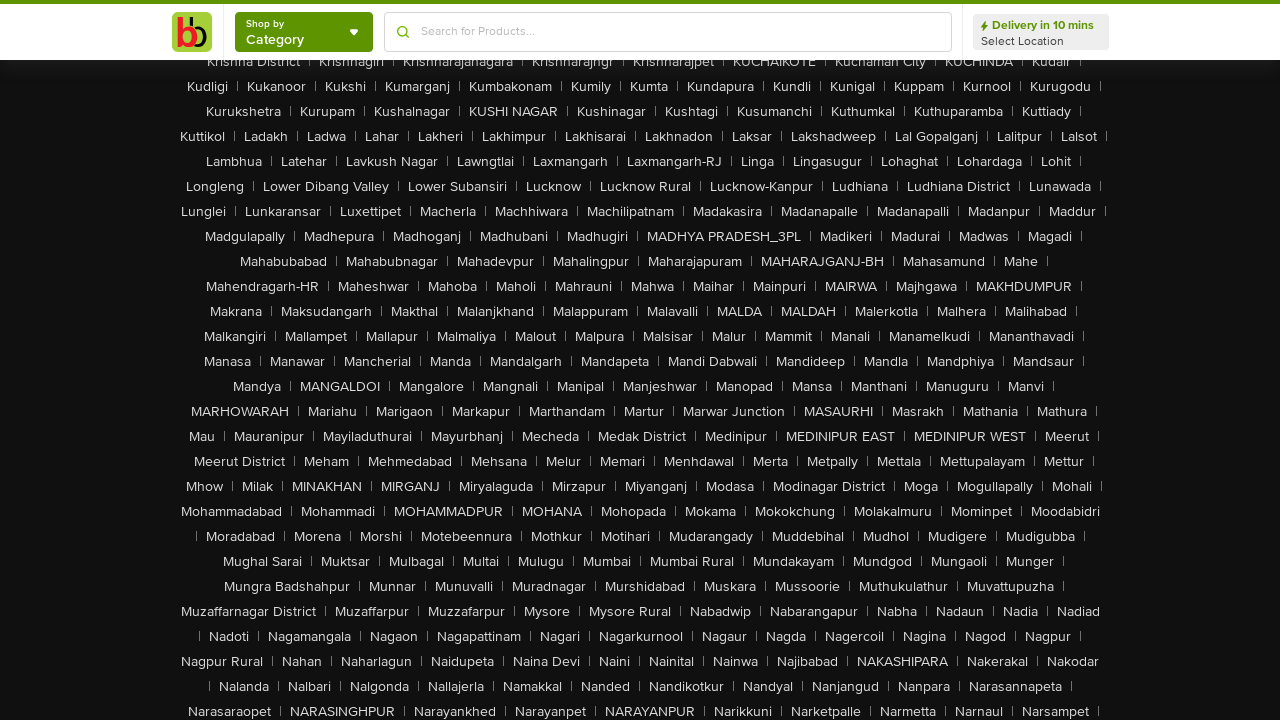

Scrolled down to position 7200px
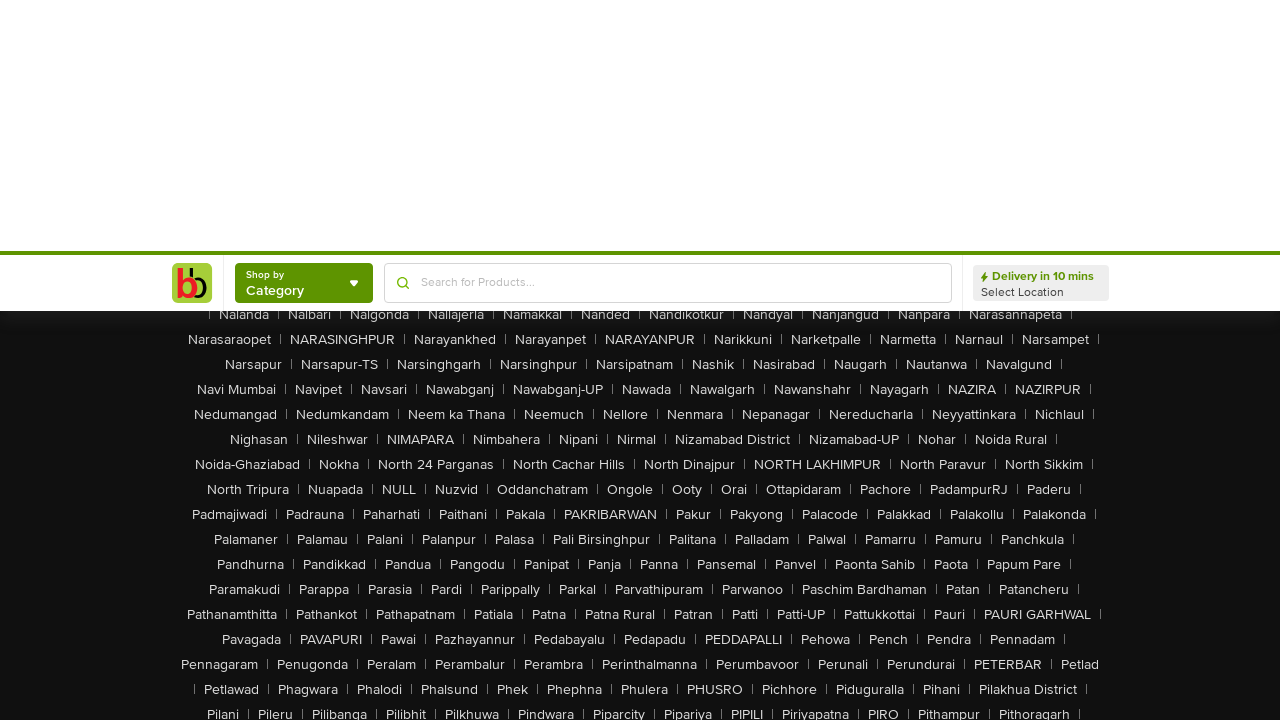

Waited 500ms for content to load
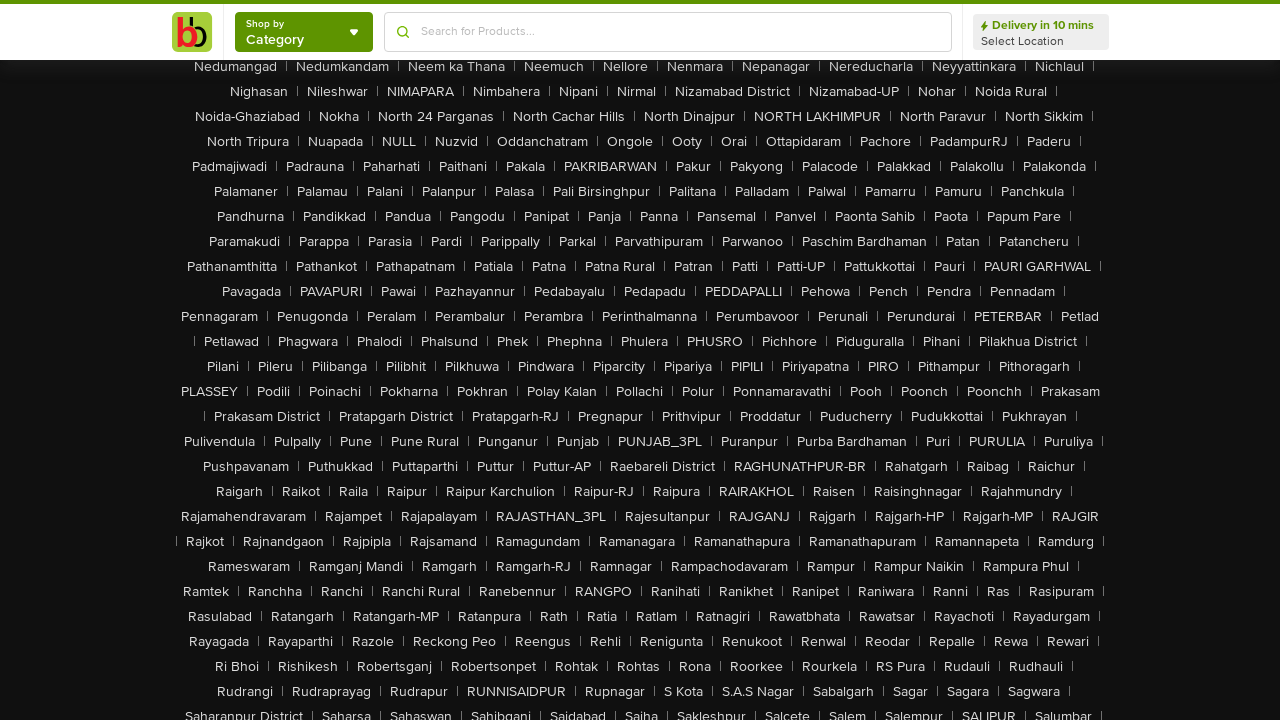

Scrolled down to position 7920px
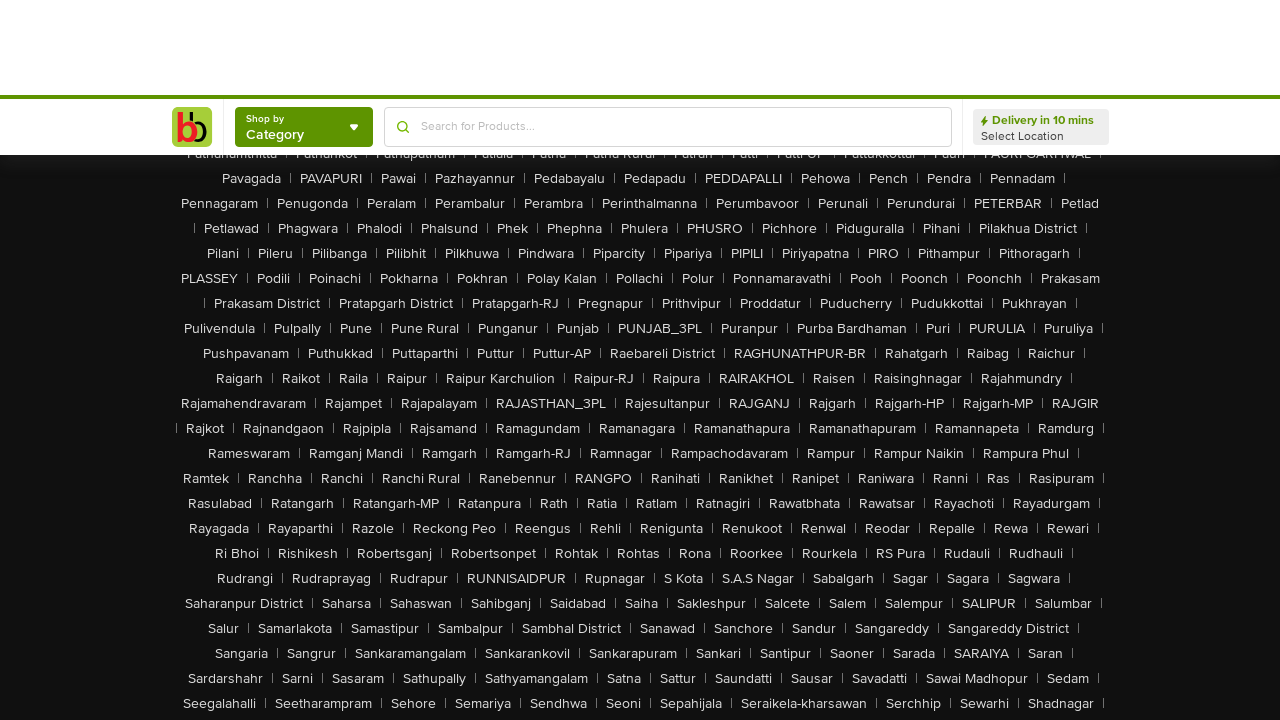

Waited 500ms for content to load
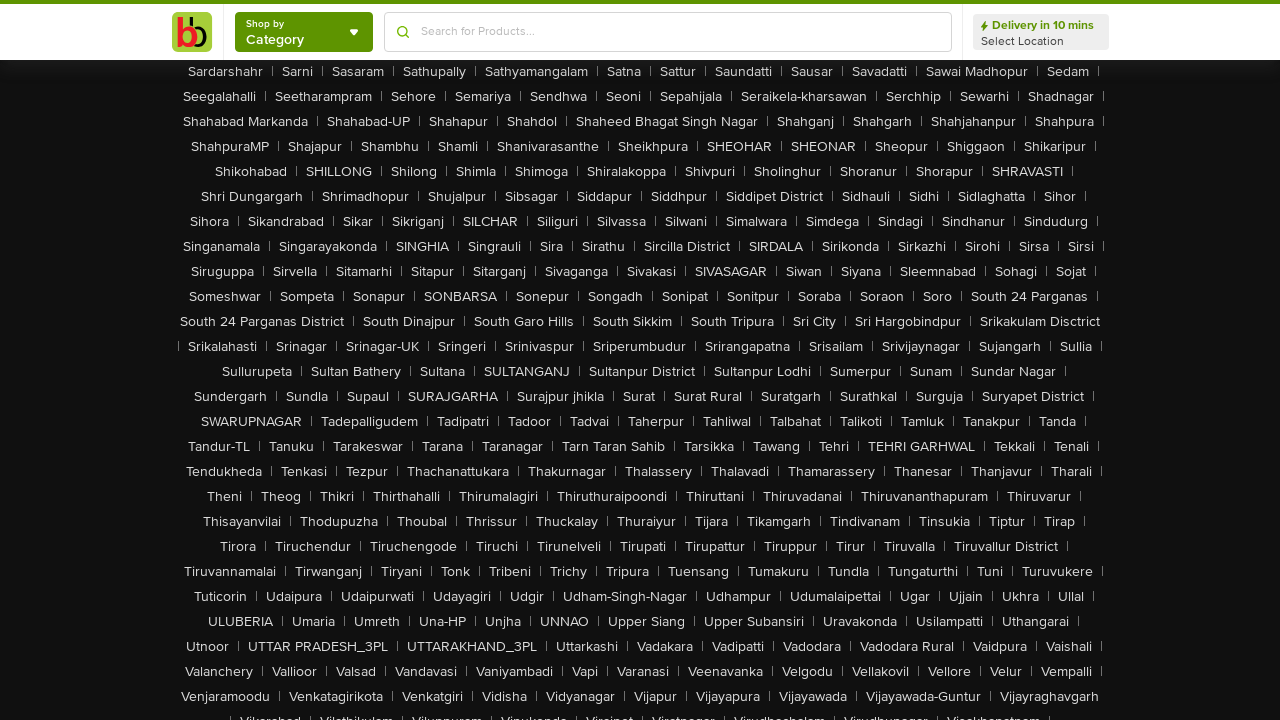

Scrolled down to position 8640px
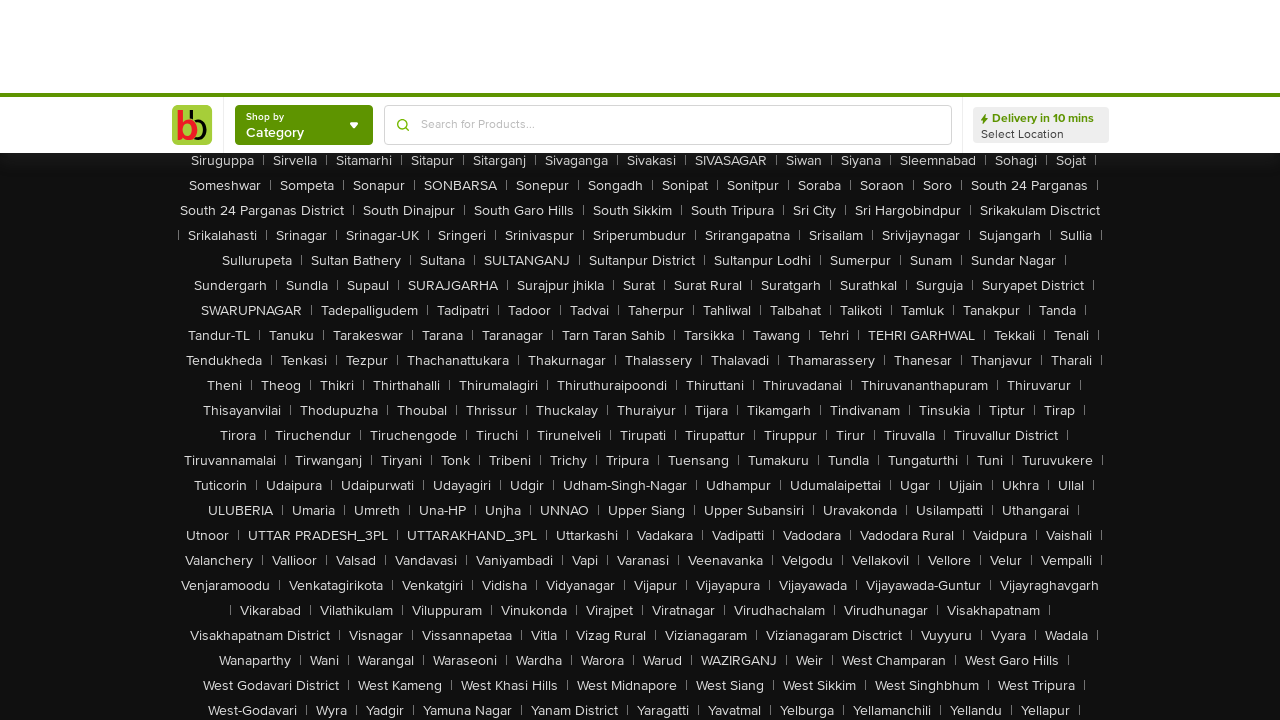

Waited 500ms for content to load
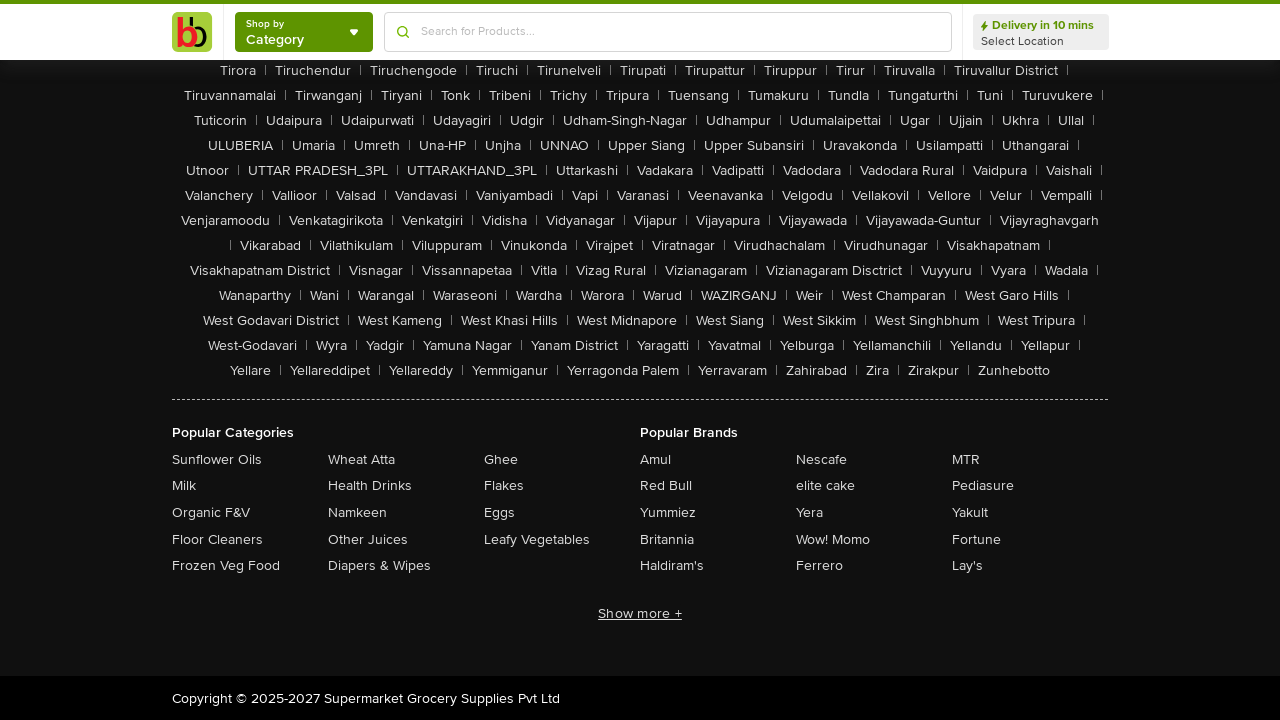

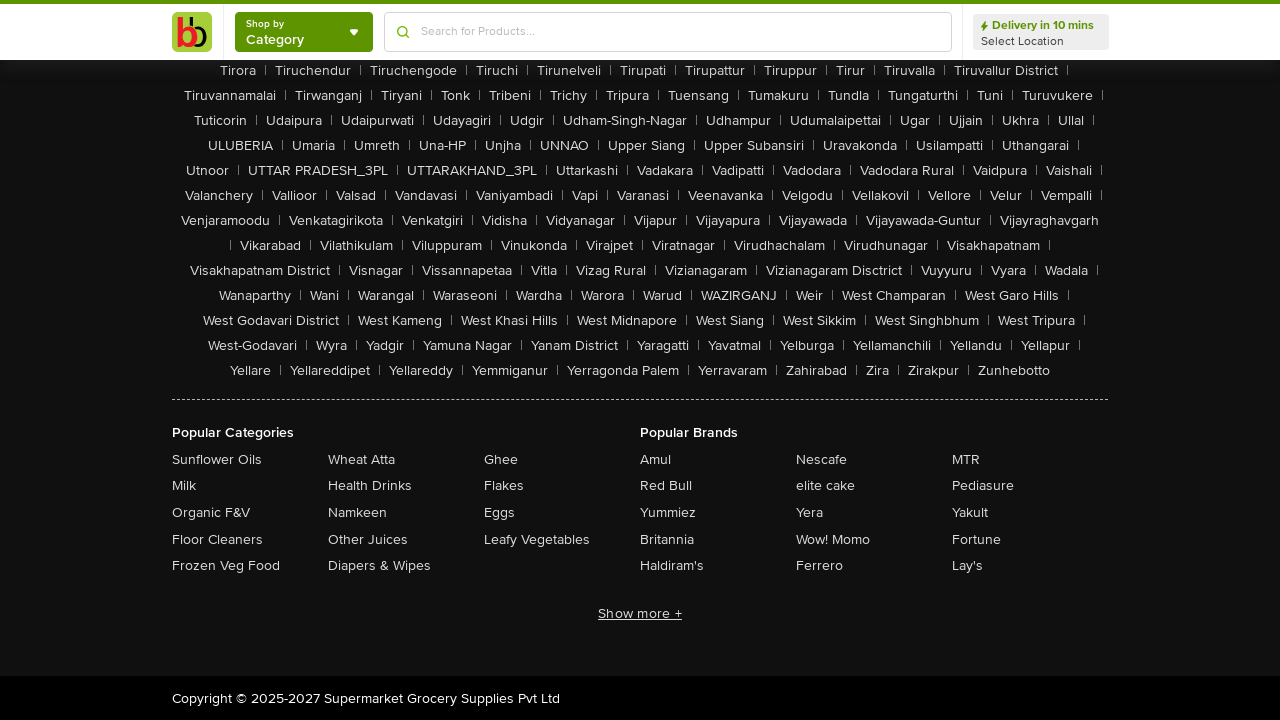